Tests clicking a blue button (with btn-primary class) three times, handling the alert dialog that appears after each click.

Starting URL: http://uitestingplayground.com/classattr

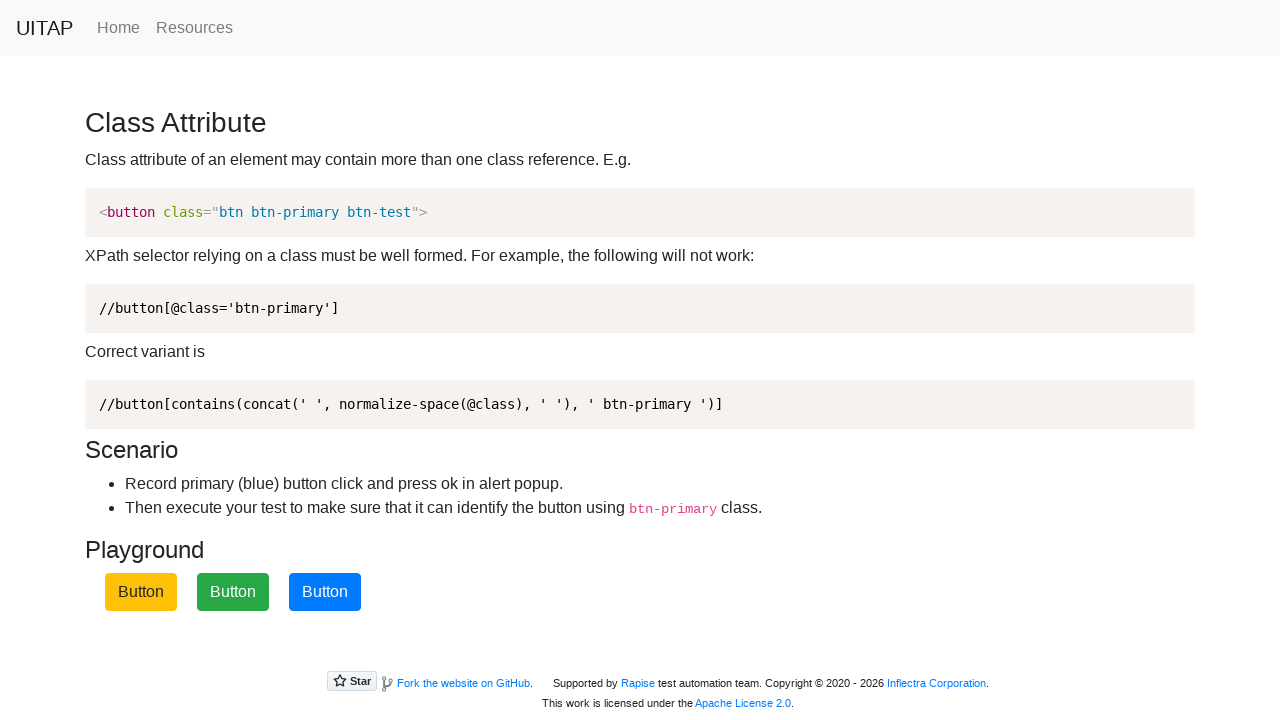

Pressed Enter on blue btn-primary button (attempt 1) on button.btn-primary
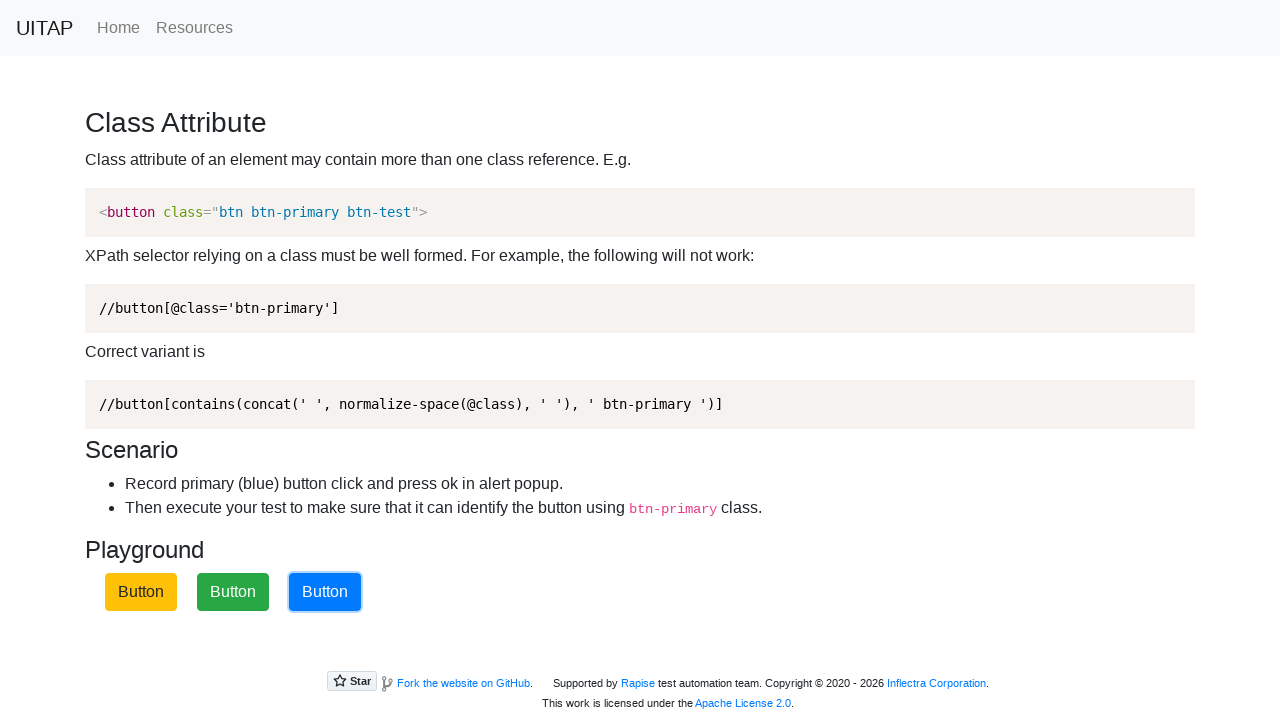

Set up dialog handler to accept alerts (attempt 1)
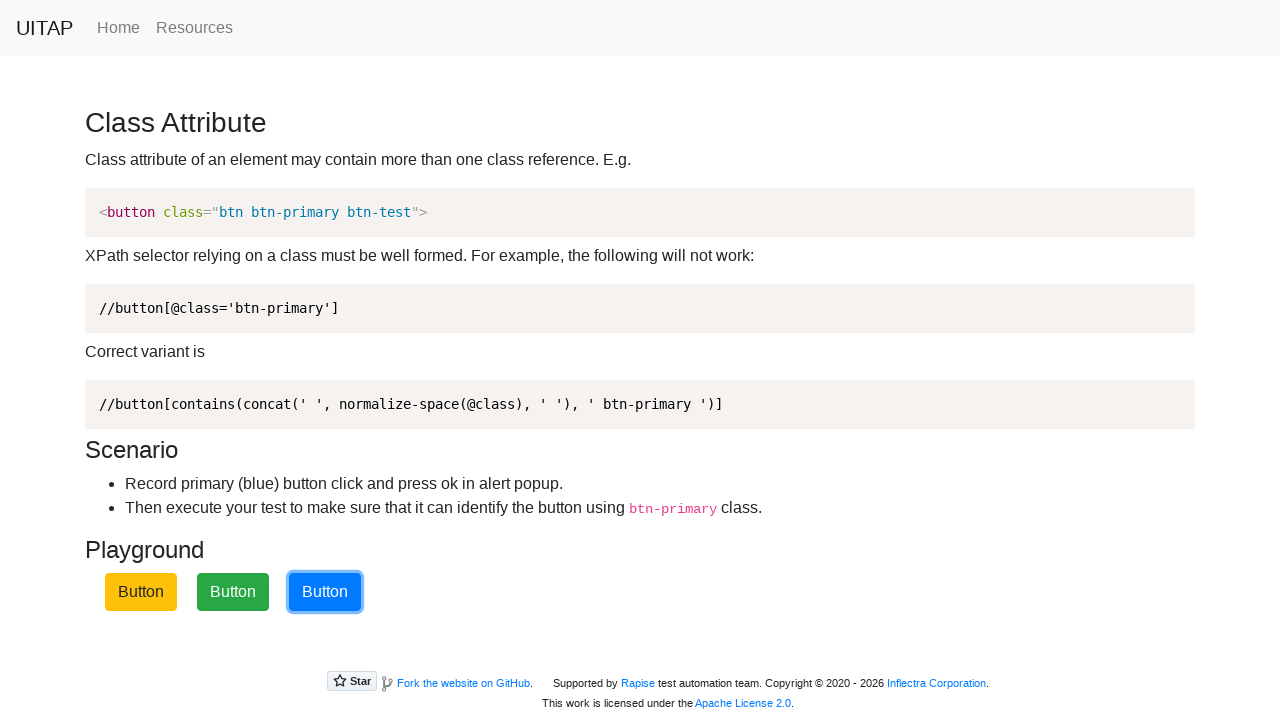

Waited 500ms between clicks (attempt 1)
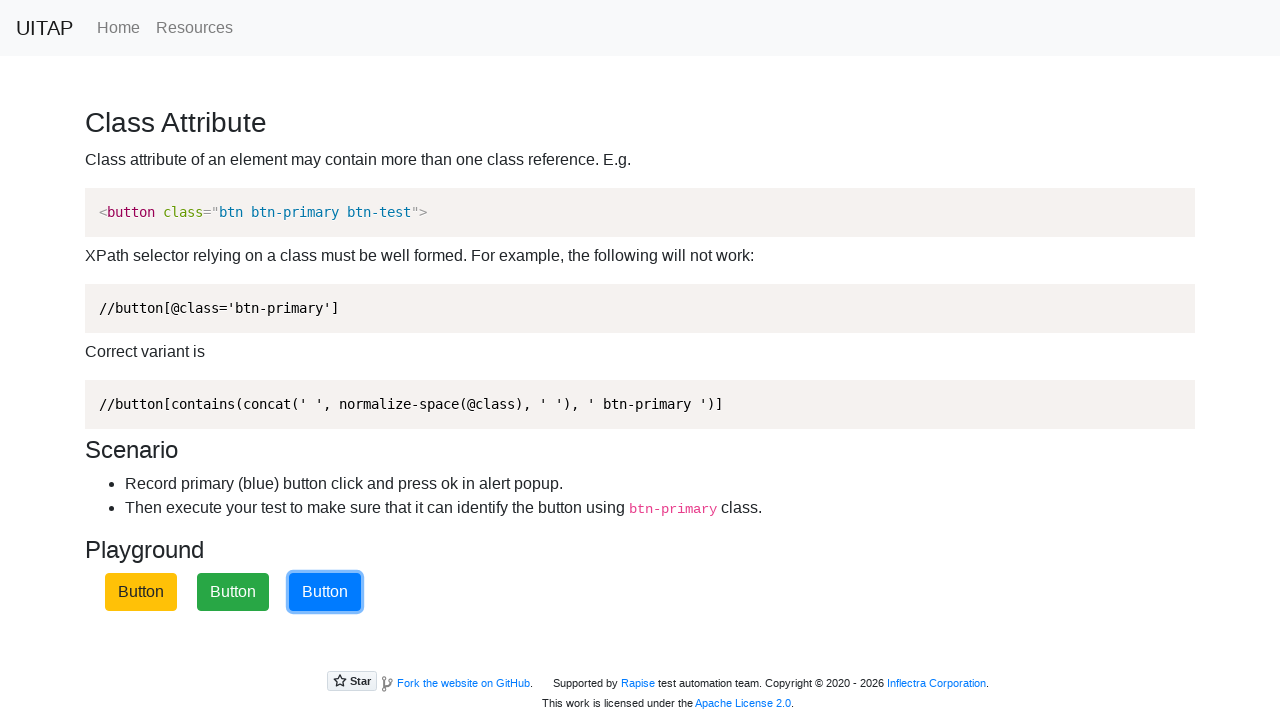

Pressed Enter on blue btn-primary button (attempt 2) on button.btn-primary
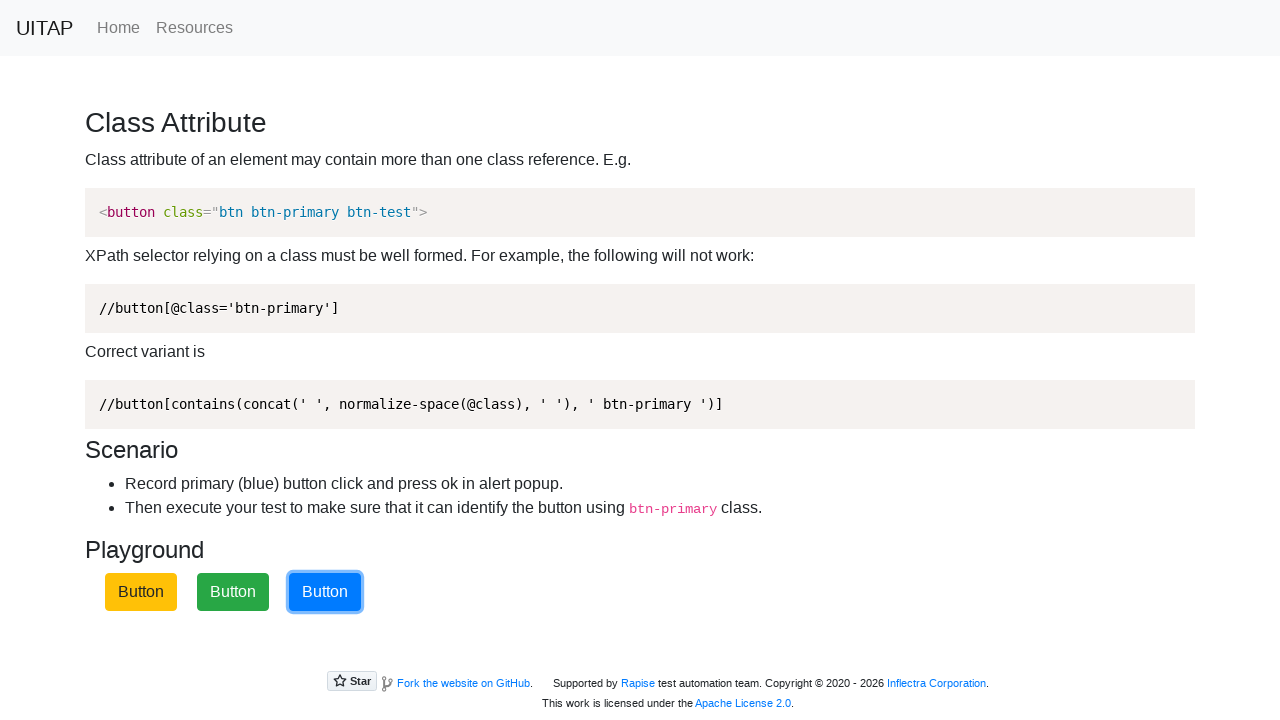

Set up dialog handler to accept alerts (attempt 2)
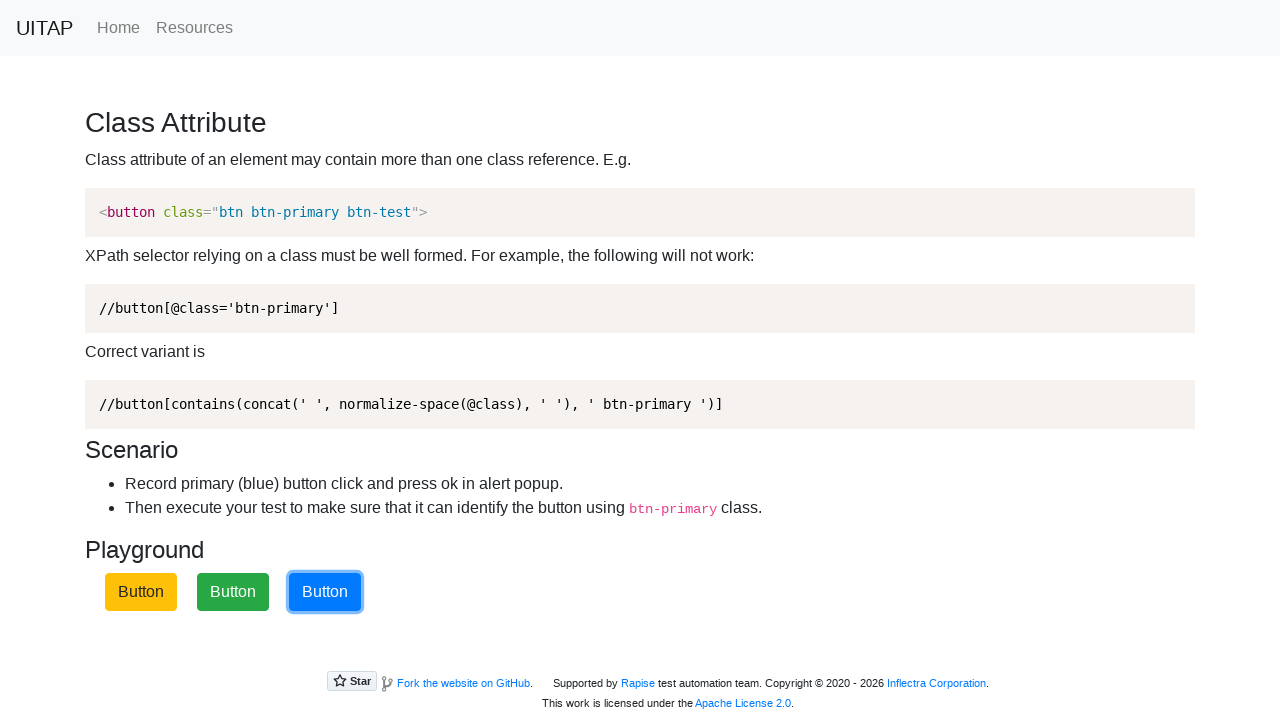

Waited 500ms between clicks (attempt 2)
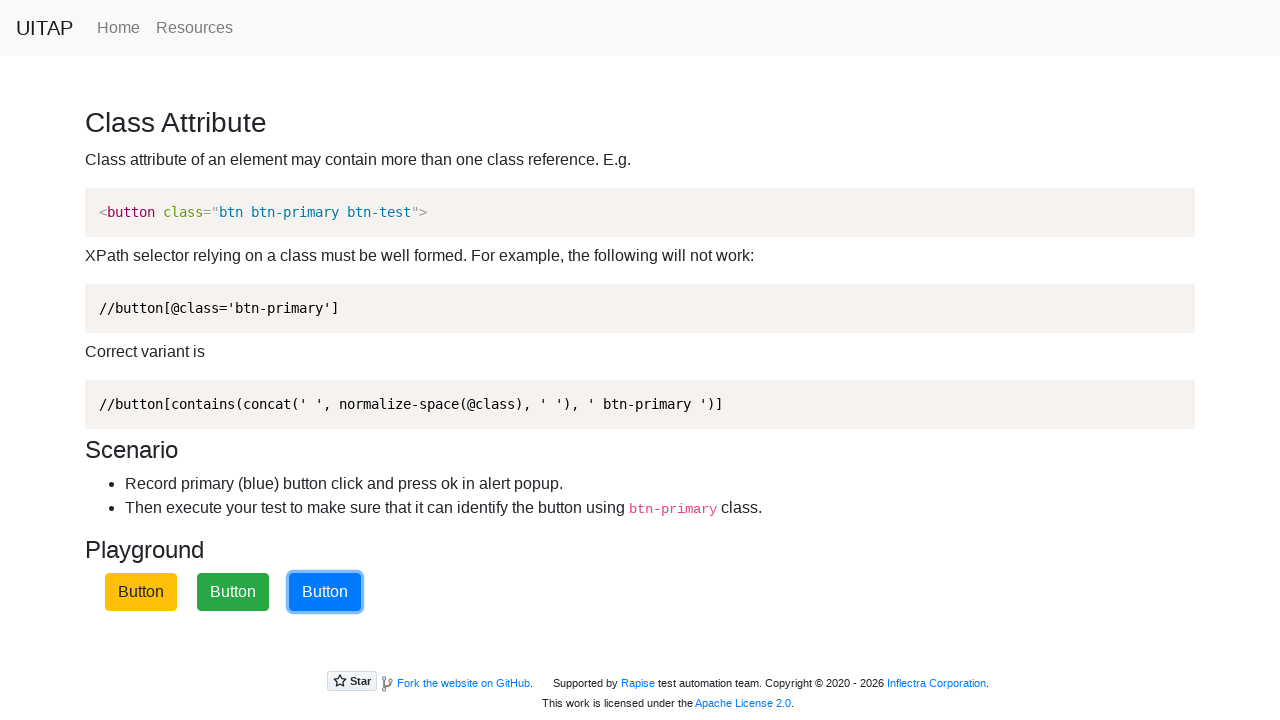

Pressed Enter on blue btn-primary button (attempt 3) on button.btn-primary
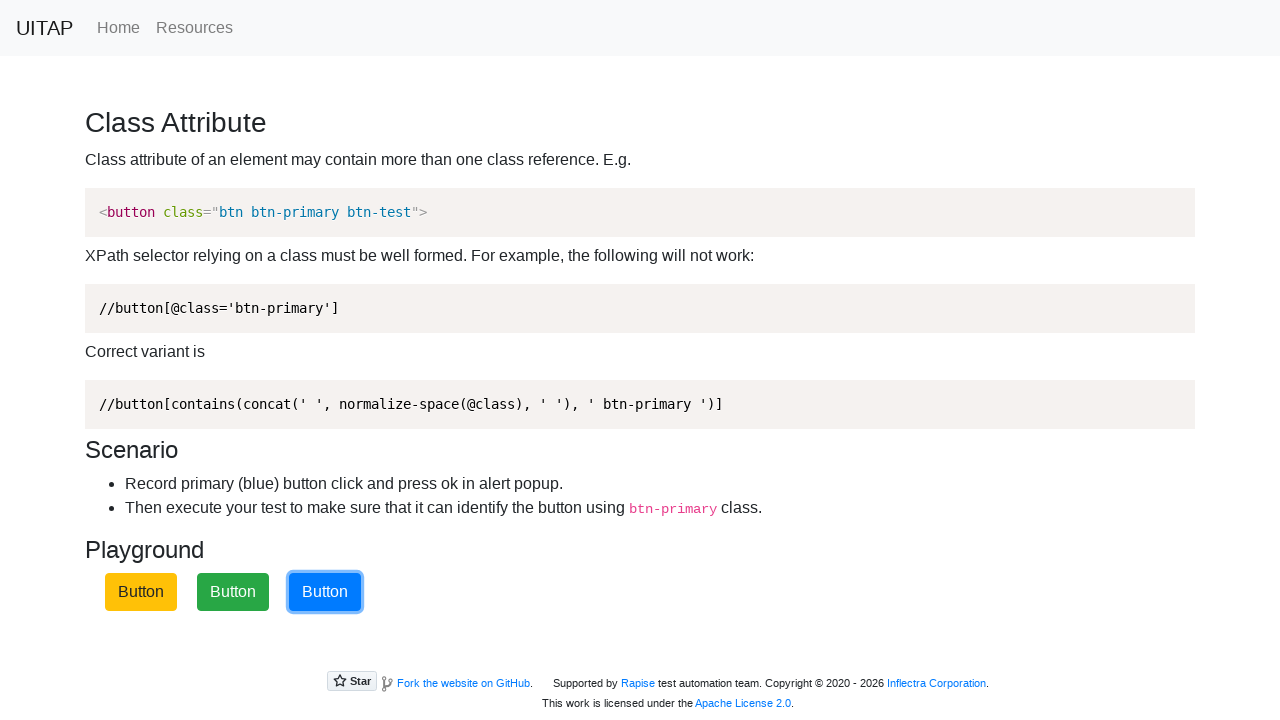

Set up dialog handler to accept alerts (attempt 3)
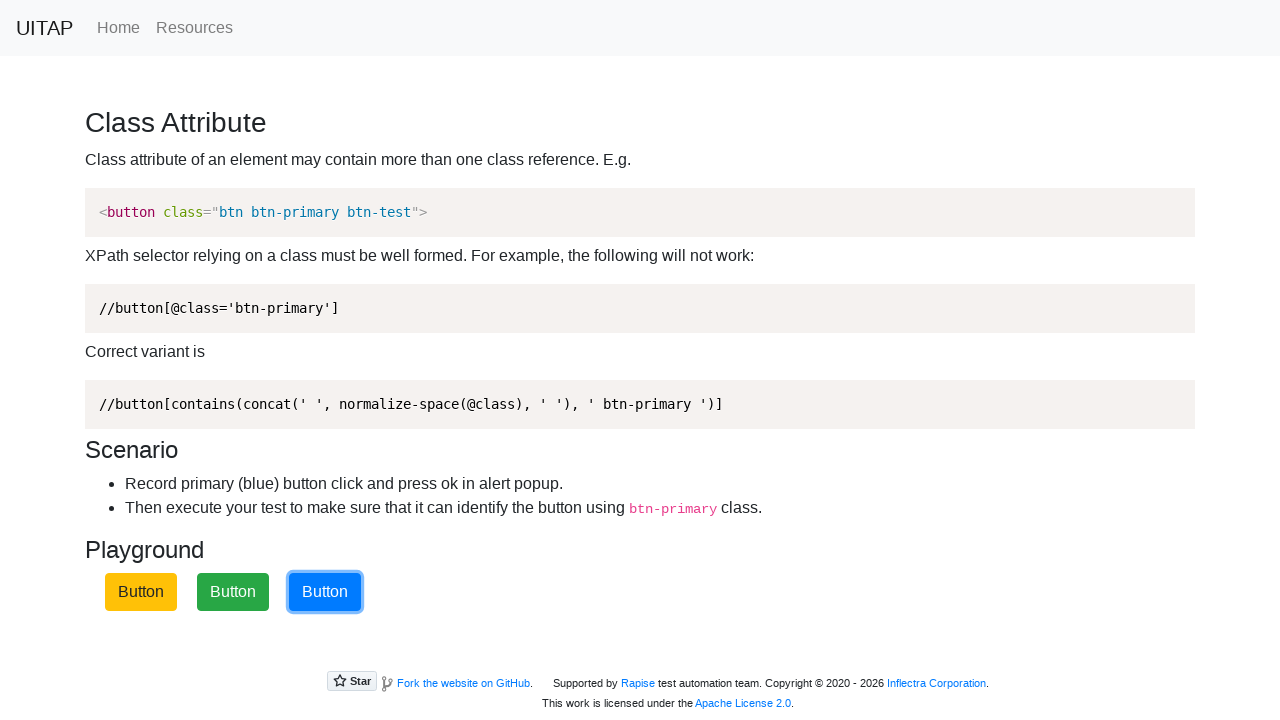

Waited 500ms between clicks (attempt 3)
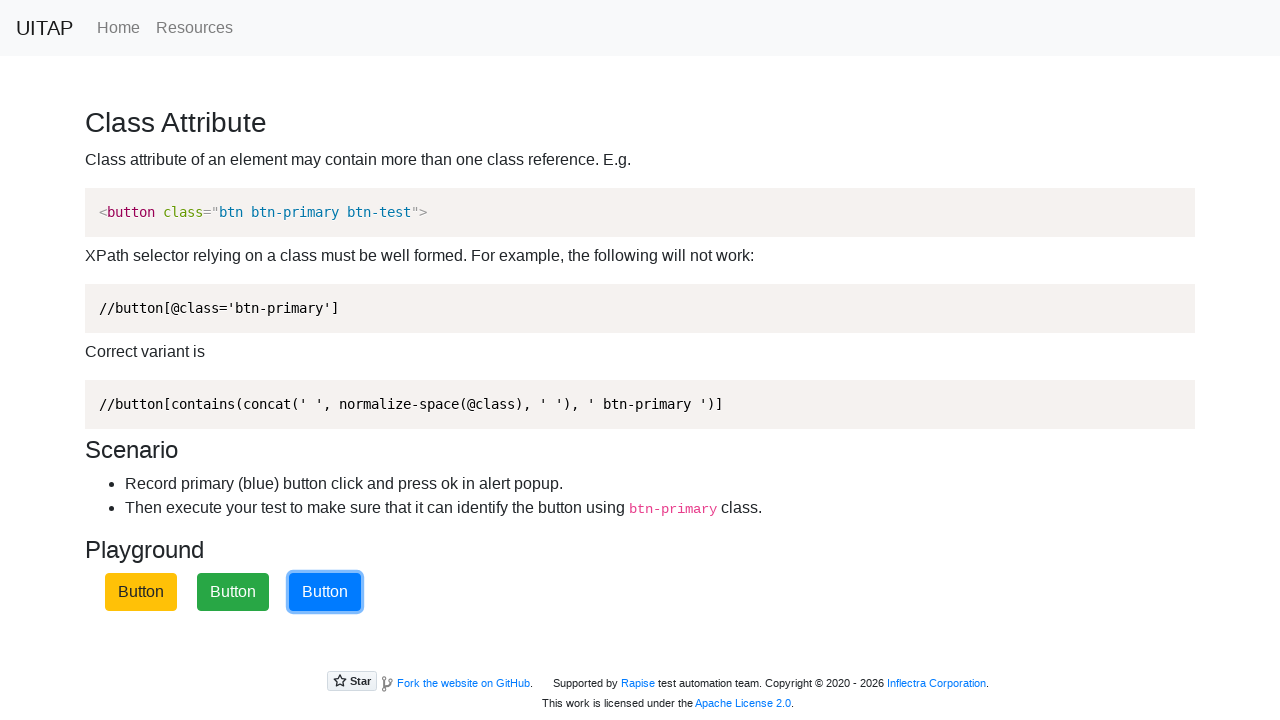

Set up dialog handler to accept all alerts
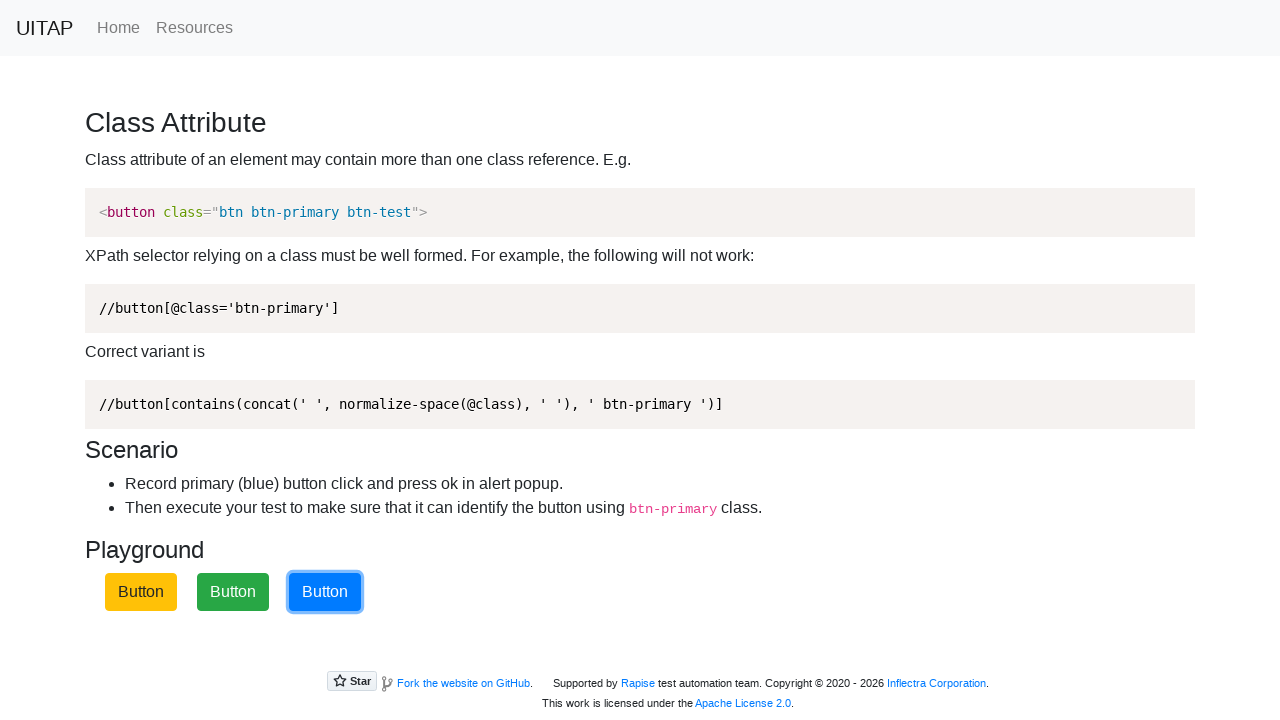

Clicked blue btn-primary button (click 1/3) at (325, 592) on button.btn-primary
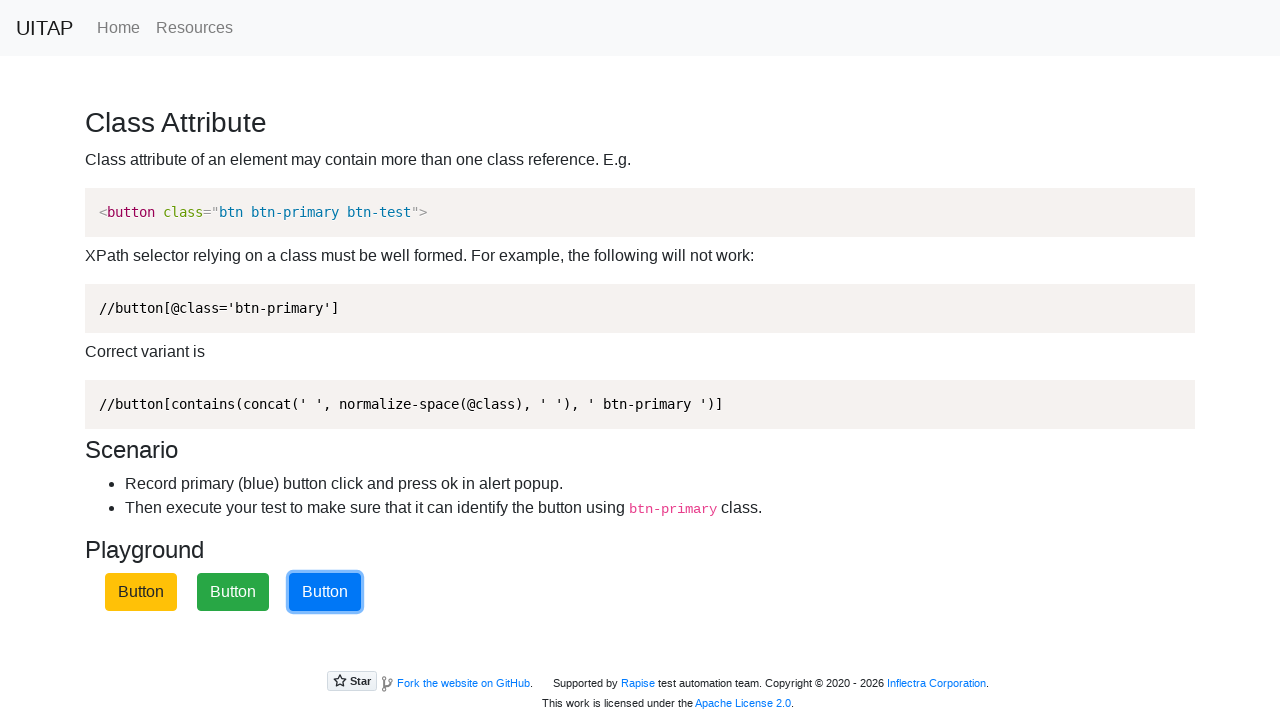

Waited 500ms after click 1/3
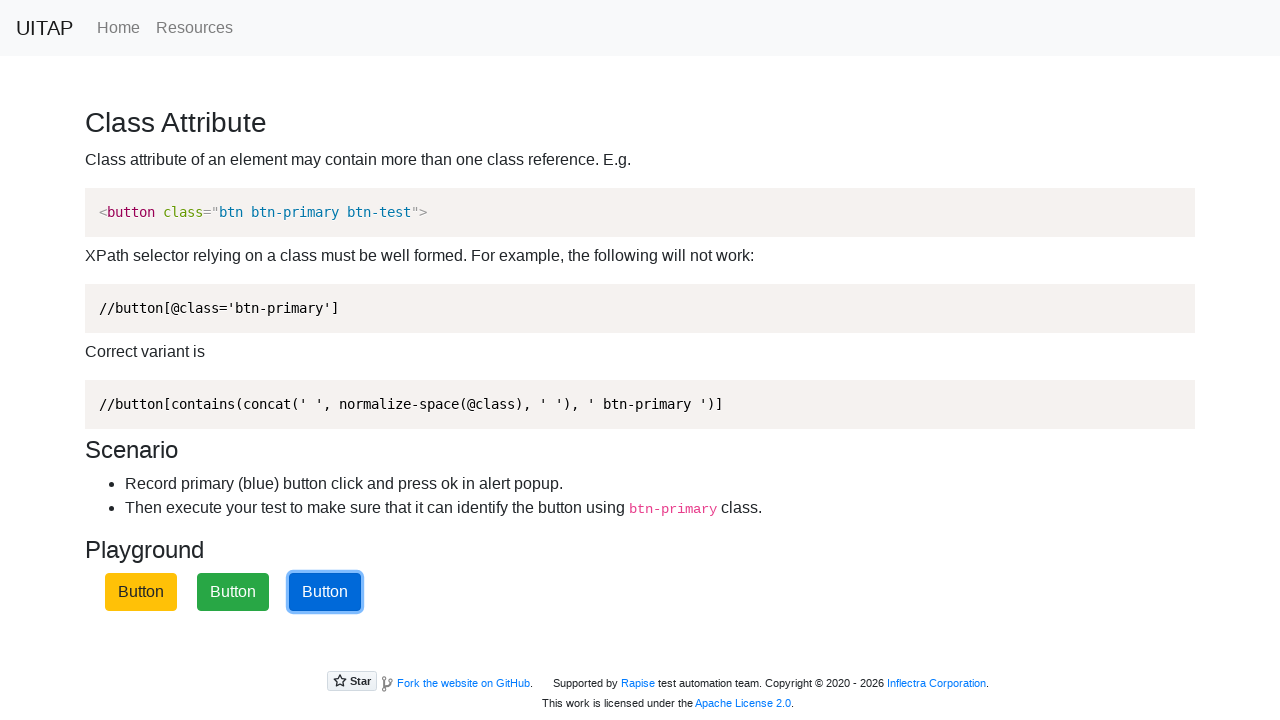

Clicked blue btn-primary button (click 2/3) at (325, 592) on button.btn-primary
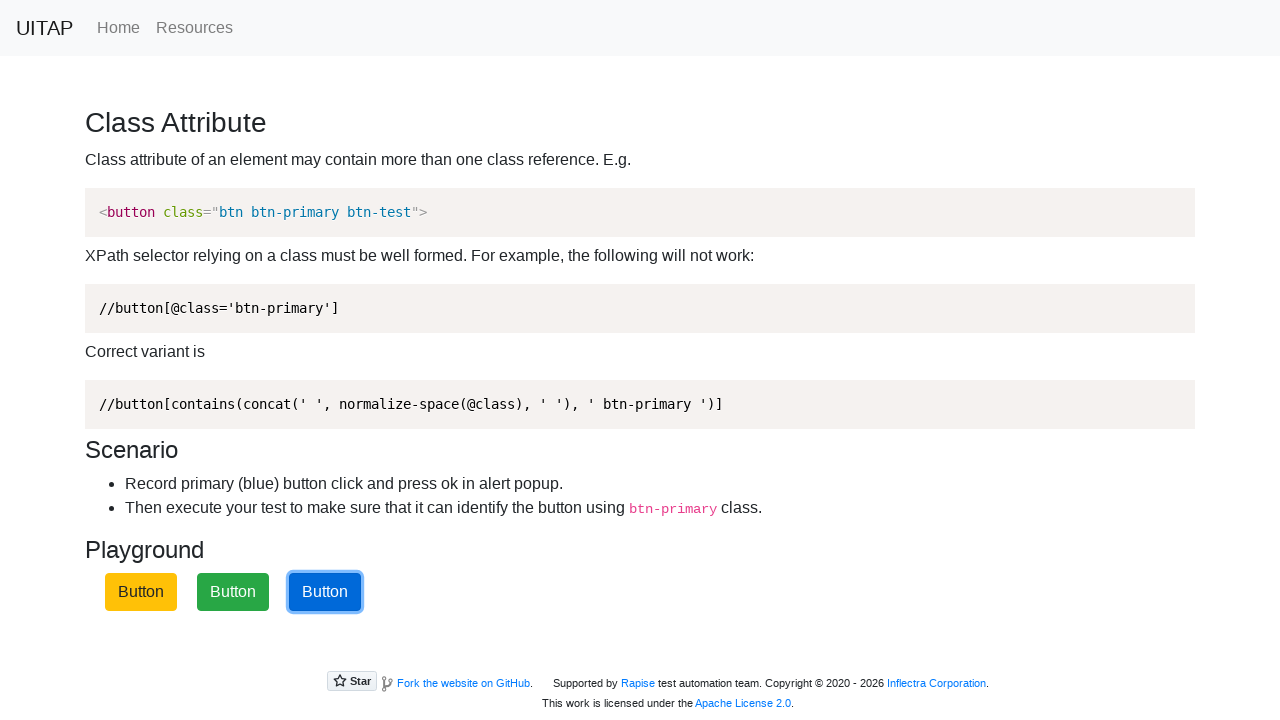

Waited 500ms after click 2/3
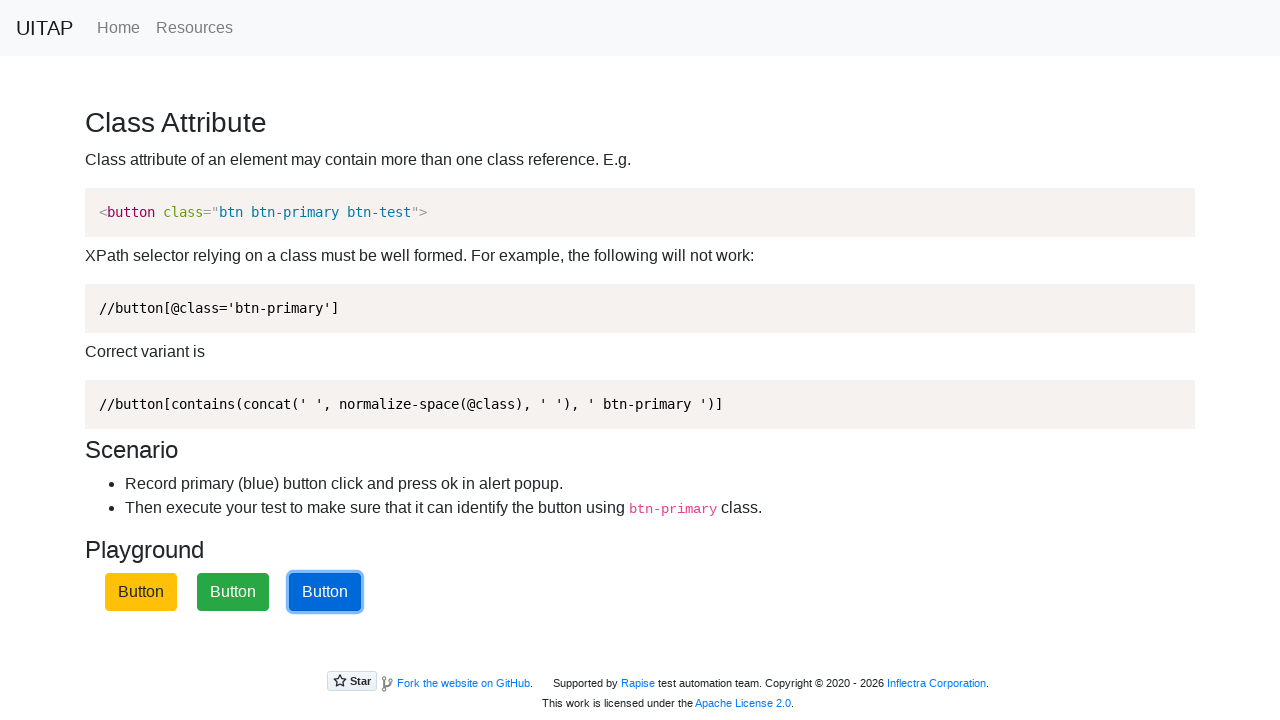

Clicked blue btn-primary button (click 3/3) at (325, 592) on button.btn-primary
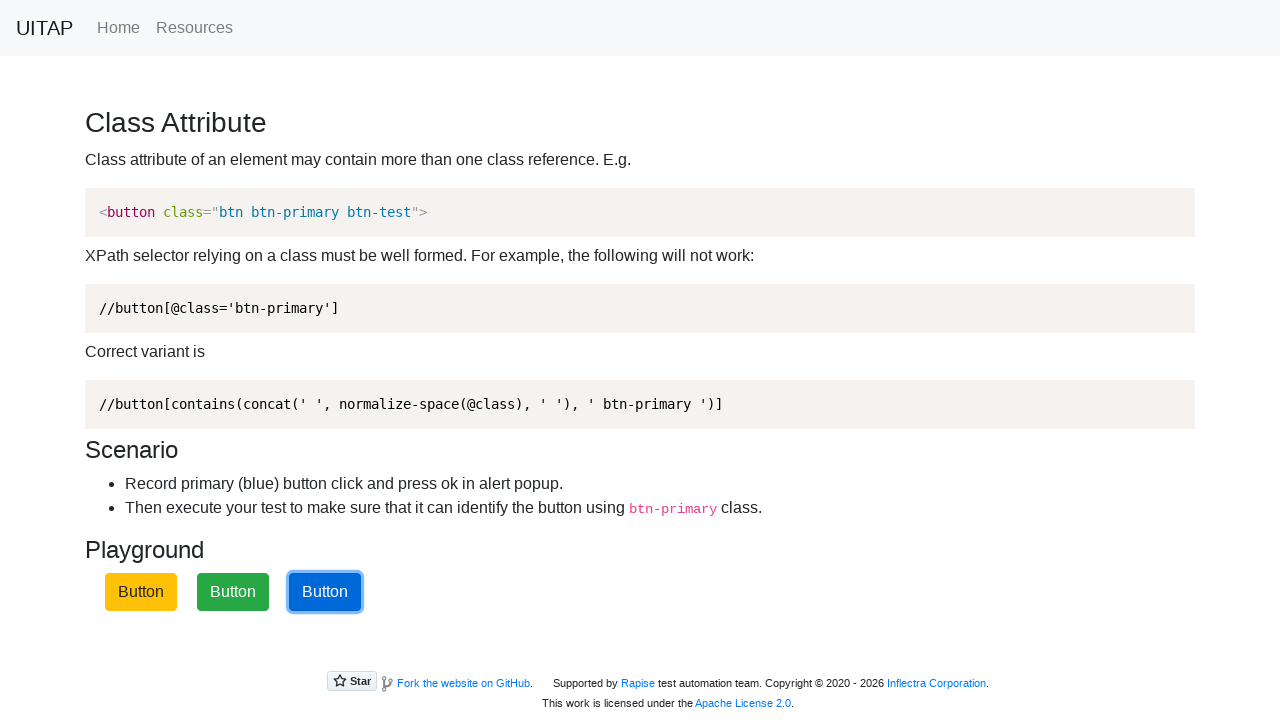

Waited 500ms after click 3/3
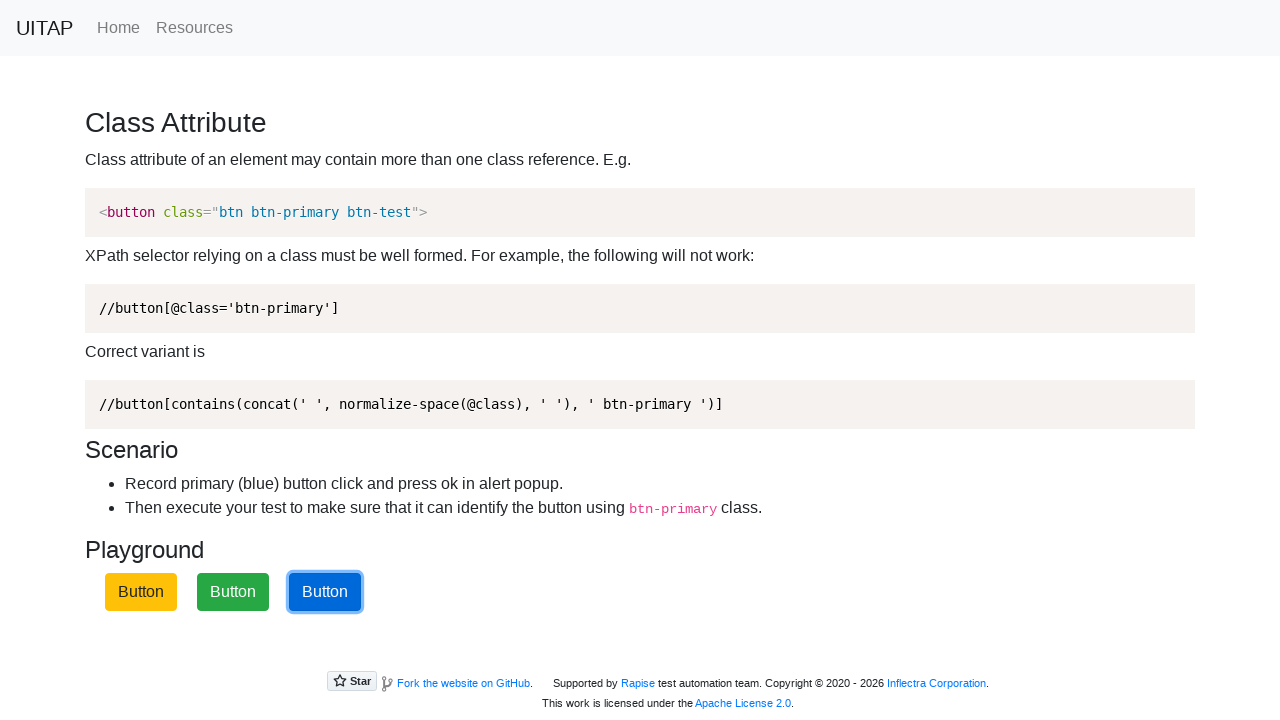

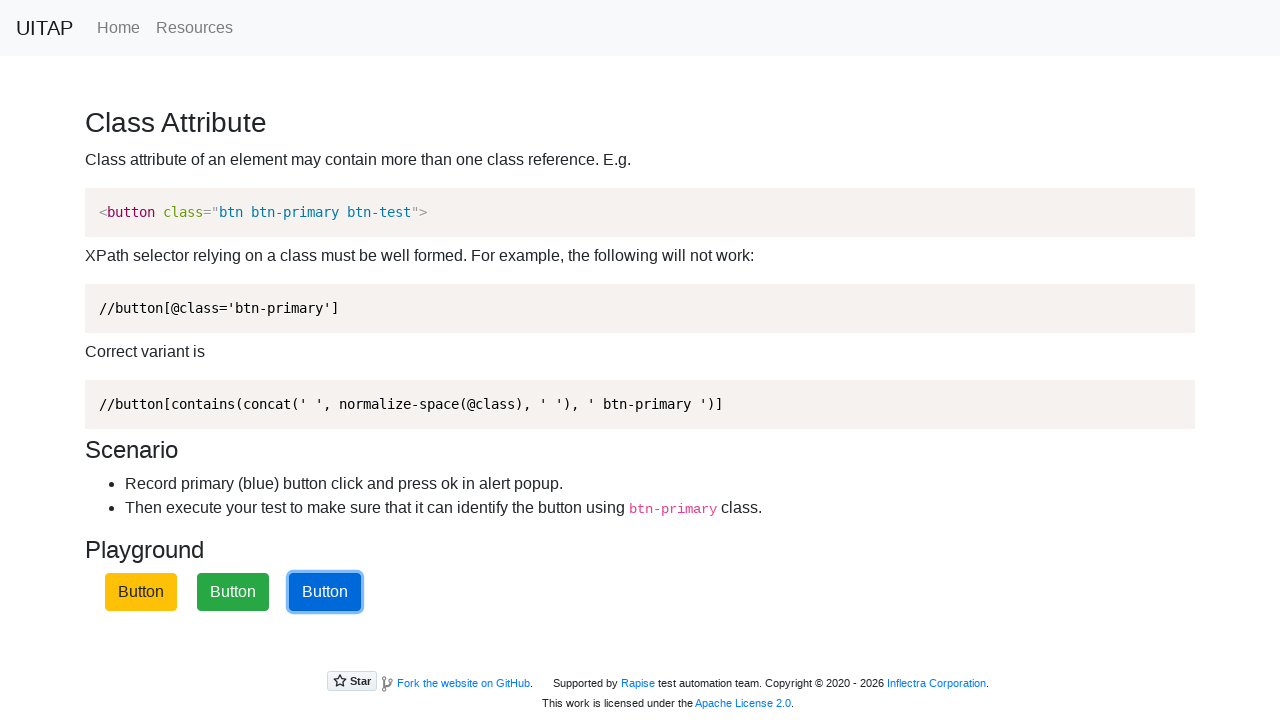